Tests that other controls are hidden when editing a todo item

Starting URL: https://demo.playwright.dev/todomvc

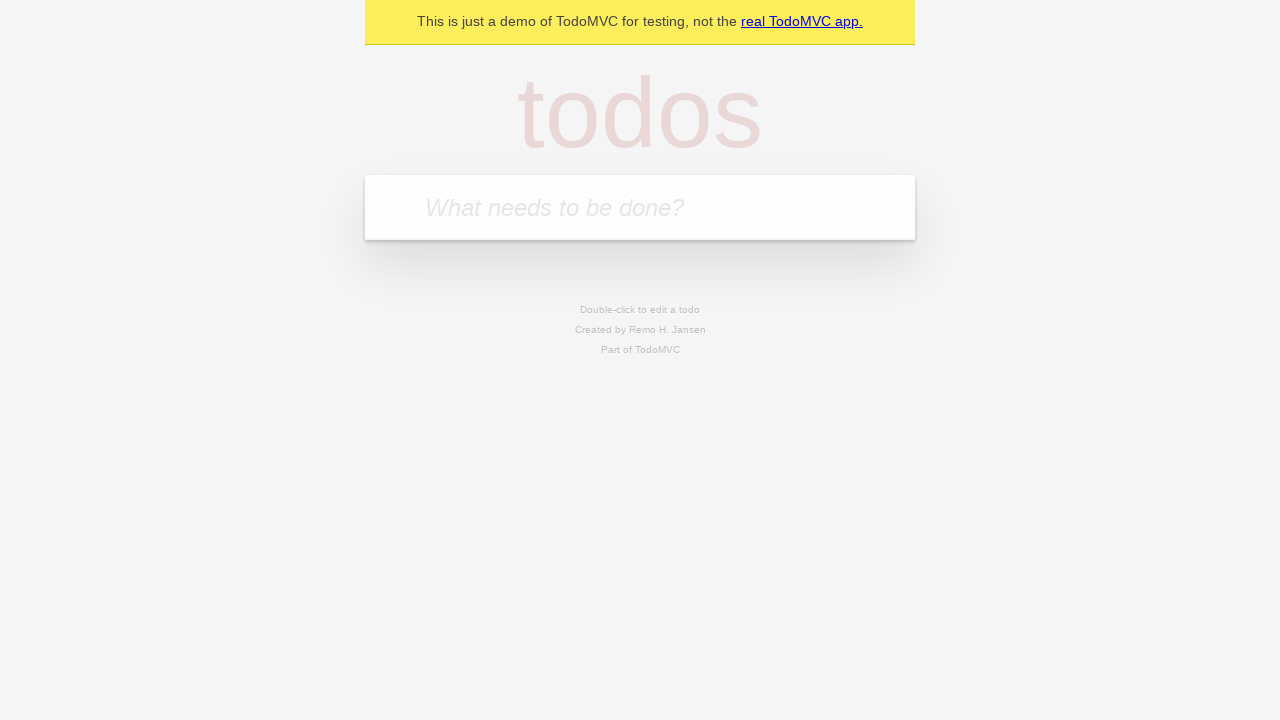

Filled new todo field with 'buy some cheese' on .new-todo
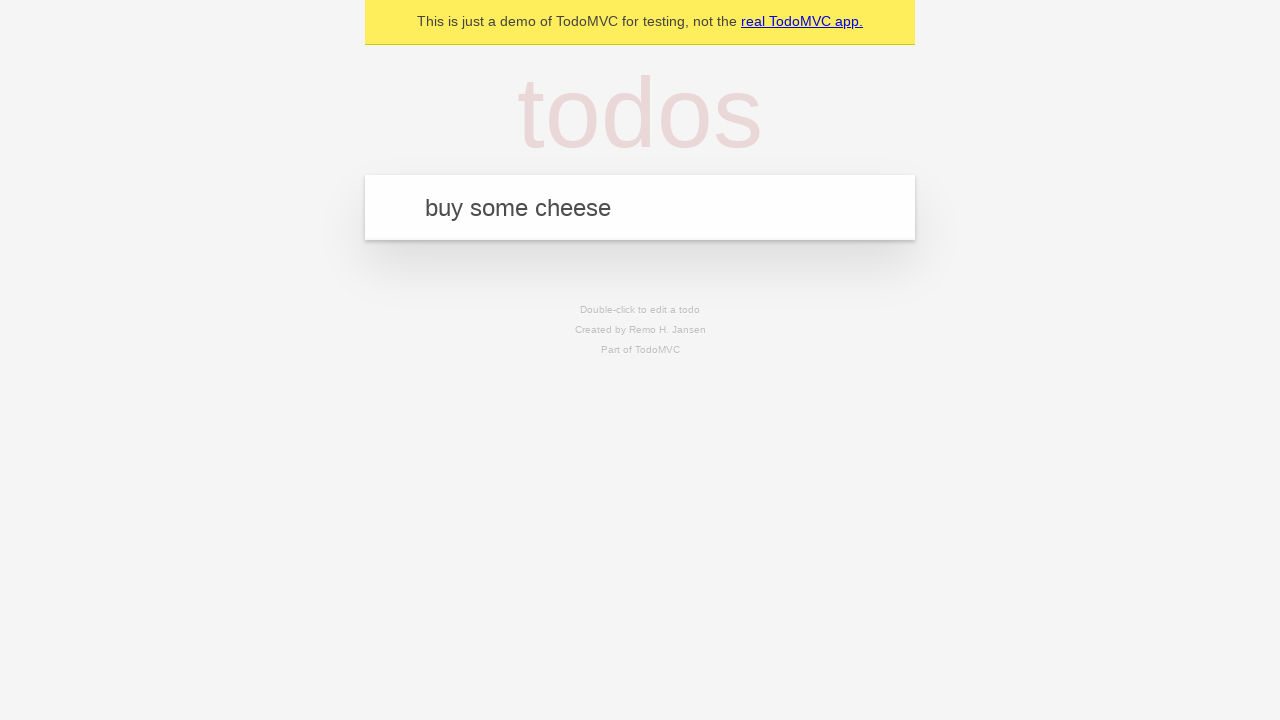

Pressed Enter to create first todo on .new-todo
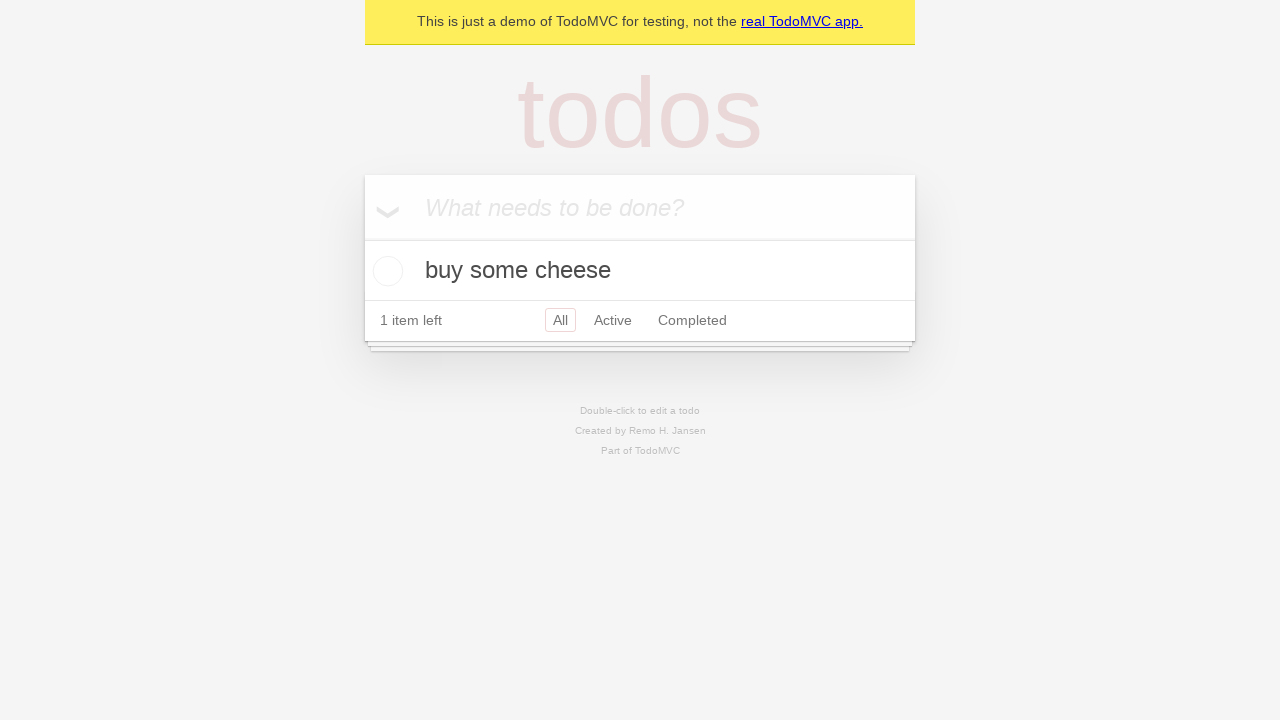

Filled new todo field with 'feed the cat' on .new-todo
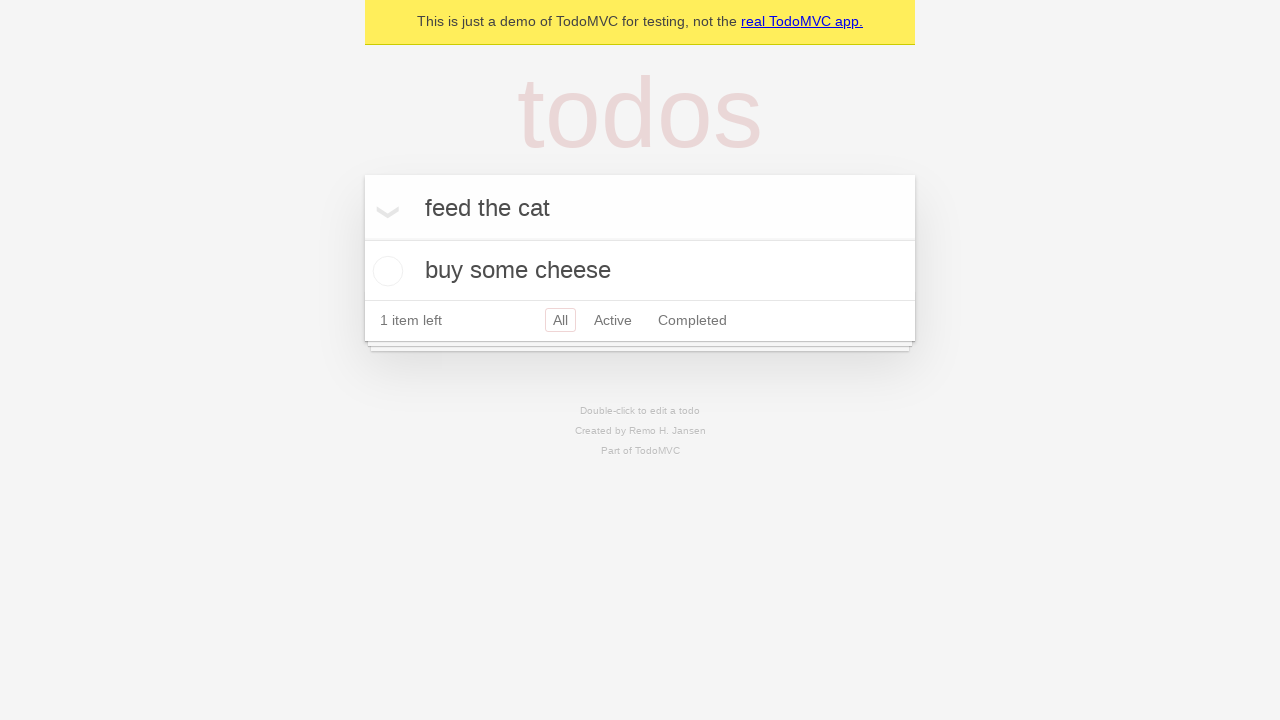

Pressed Enter to create second todo on .new-todo
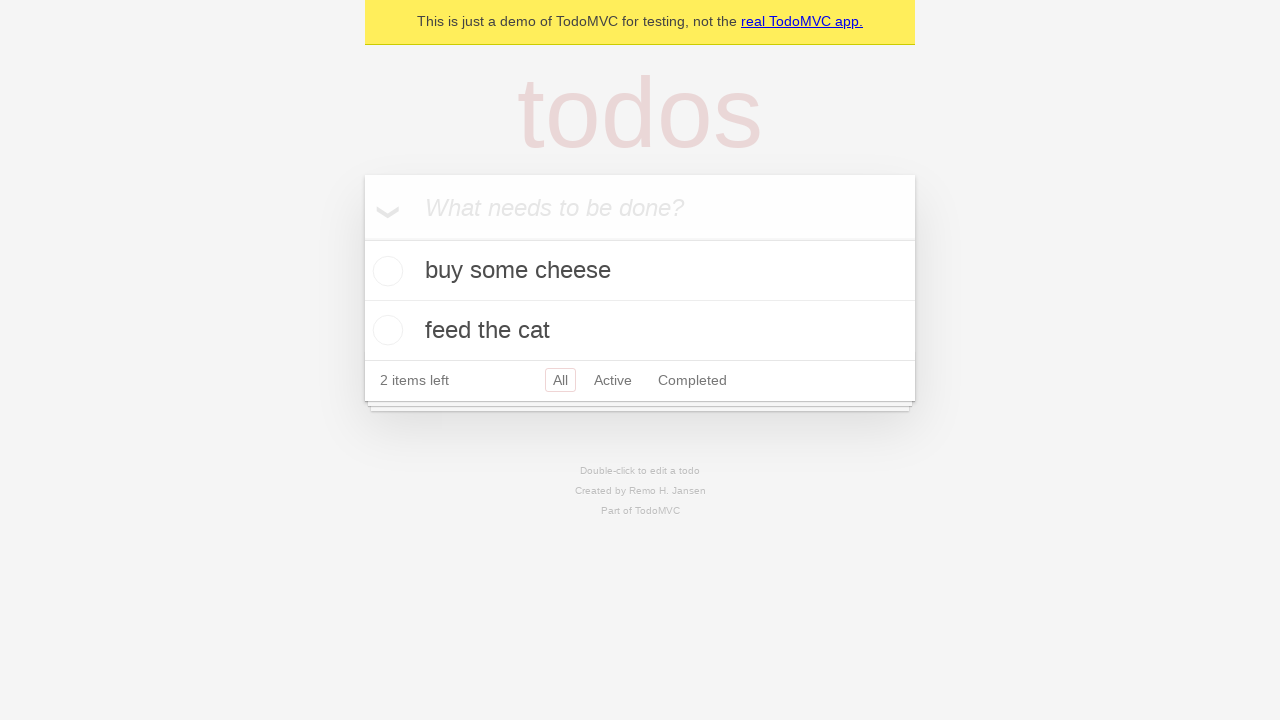

Filled new todo field with 'book a doctors appointment' on .new-todo
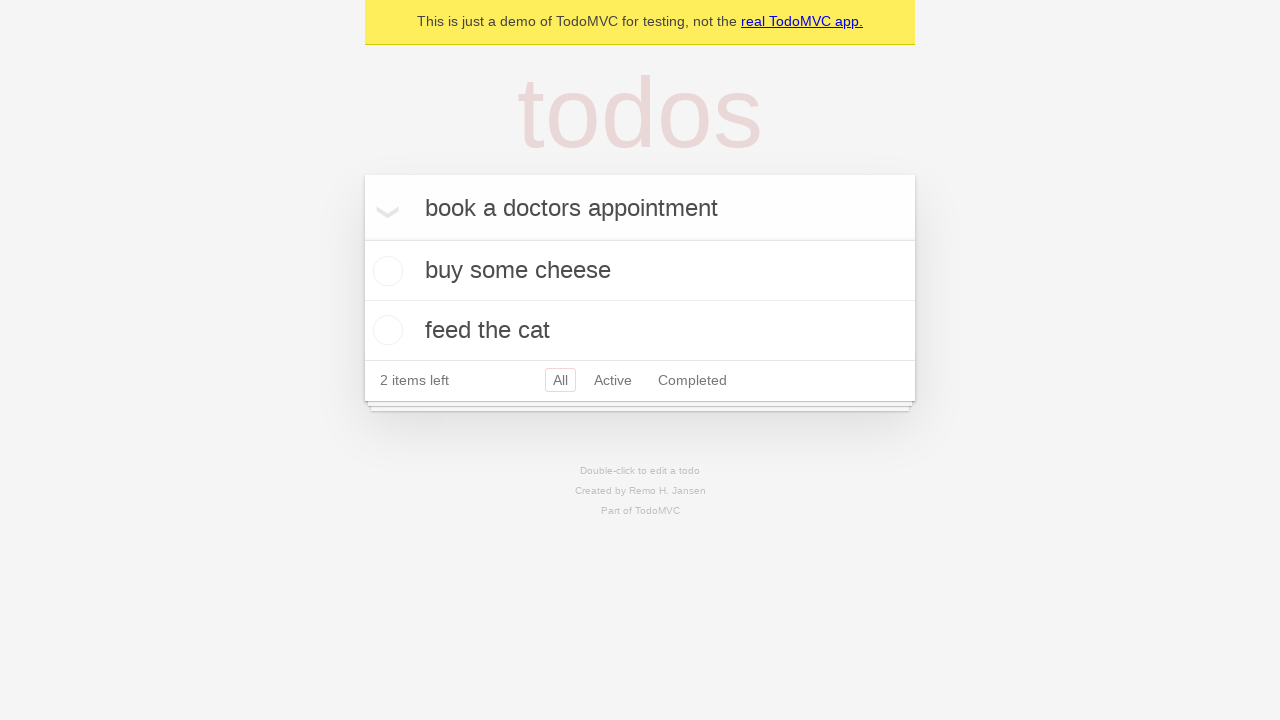

Pressed Enter to create third todo on .new-todo
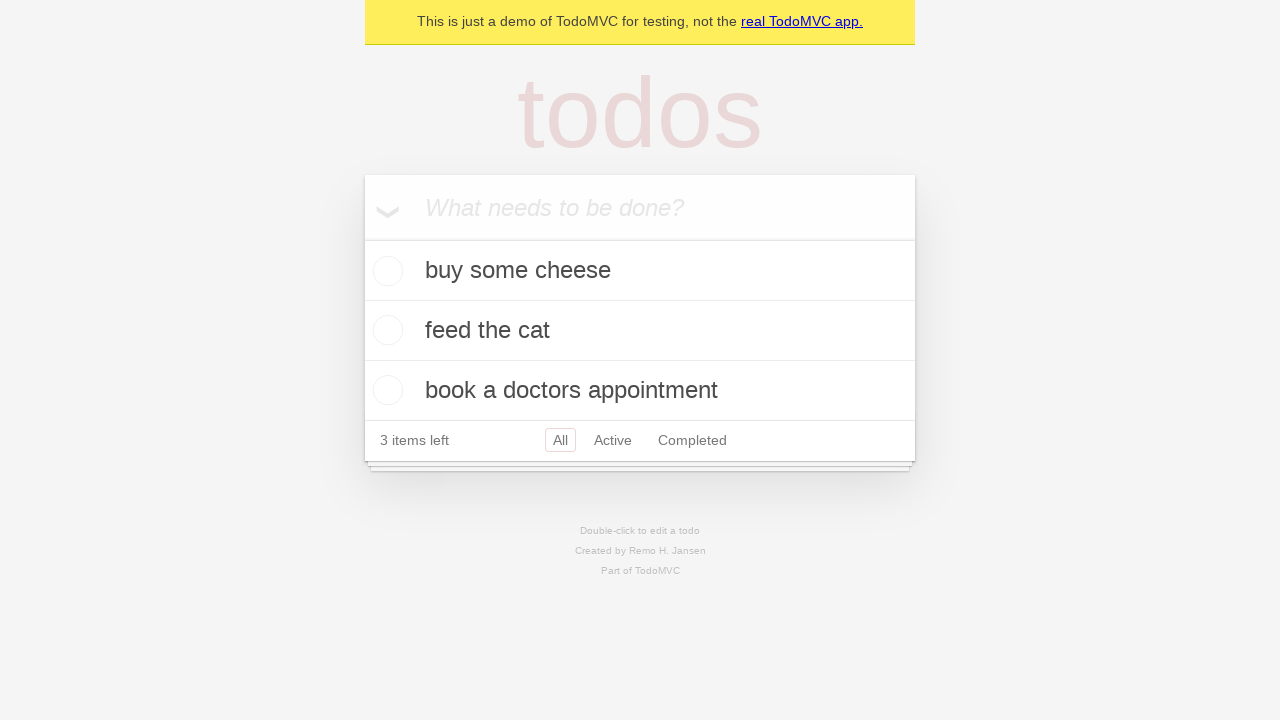

Double clicked second todo item to enter edit mode at (640, 331) on .todo-list li >> nth=1
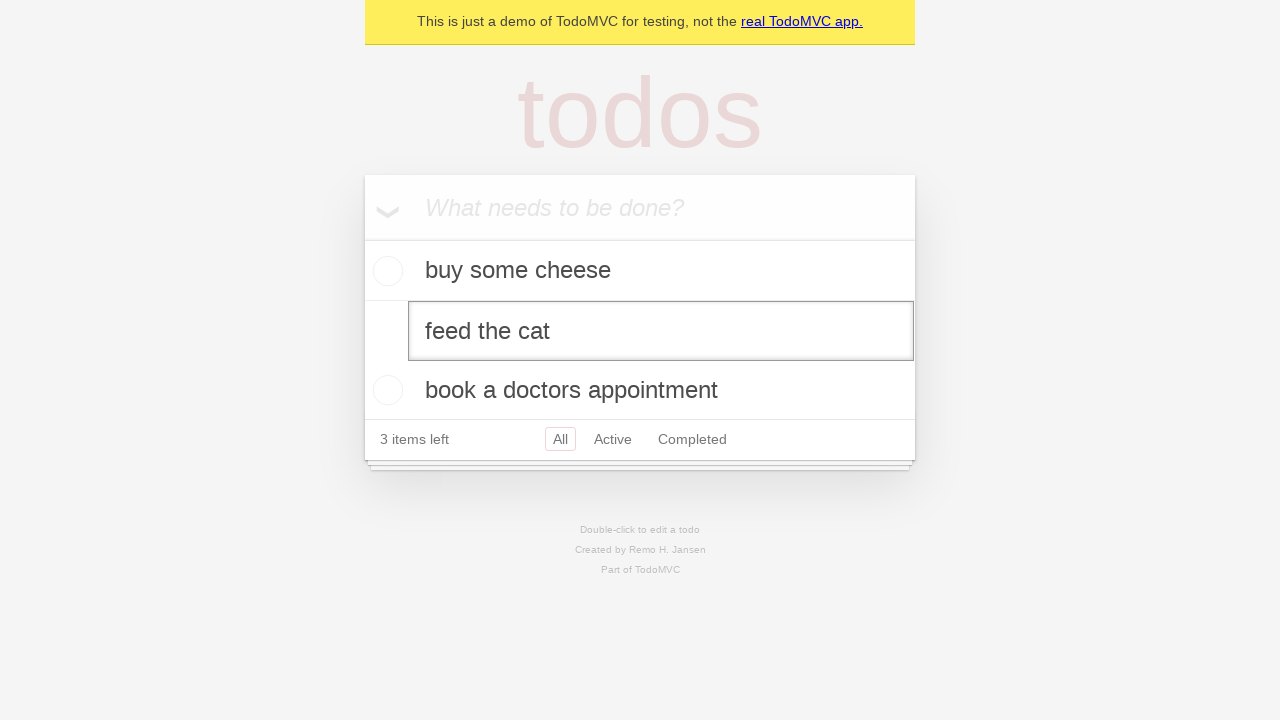

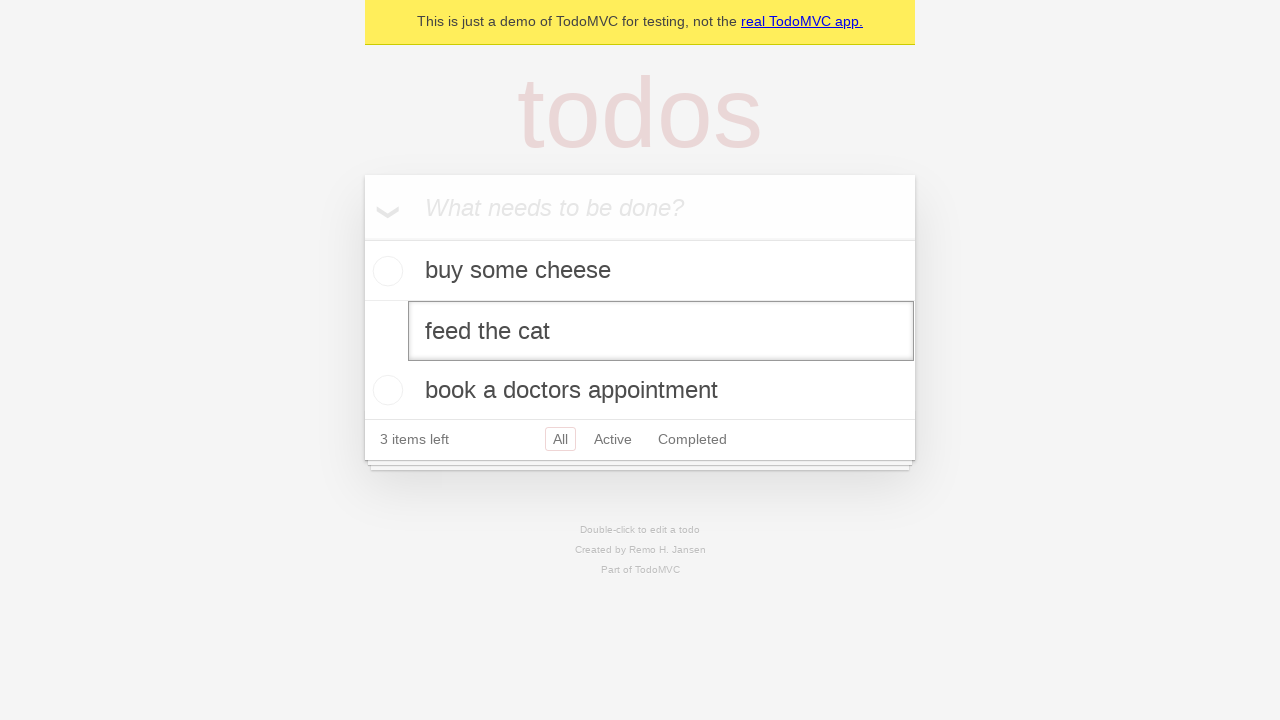